Tests the add/remove elements functionality by clicking the "Add Element" button to dynamically add a new "Delete" button to the page, then clicking the Delete button

Starting URL: https://the-internet.herokuapp.com/

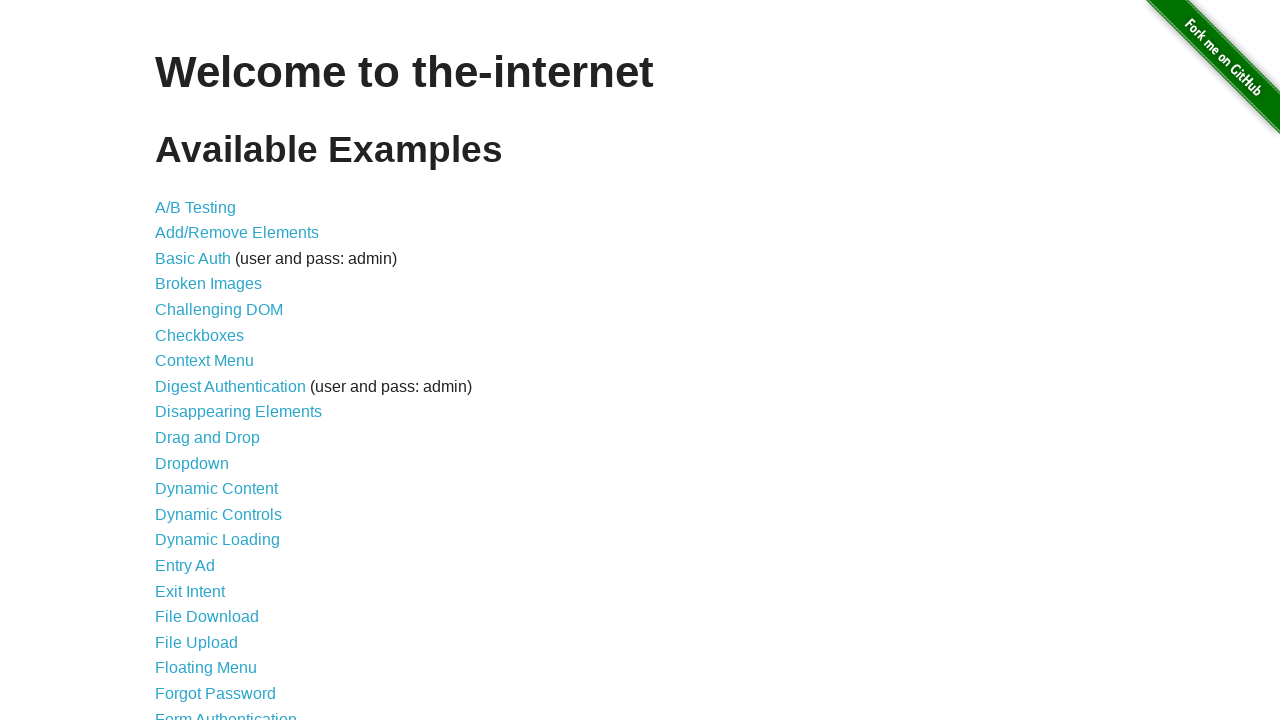

Clicked on the 'Add/Remove Elements' link at (237, 233) on xpath=//*[@id="content"]/ul/li[2]/a
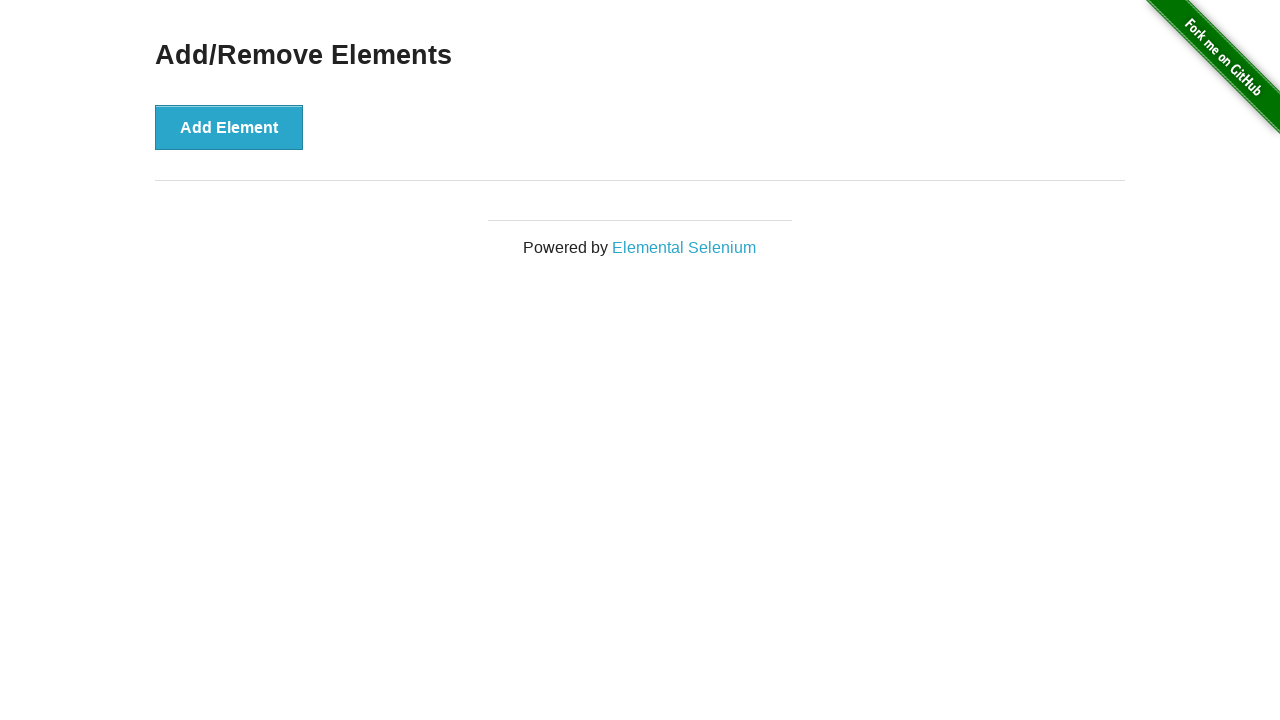

Add Element button loaded on the page
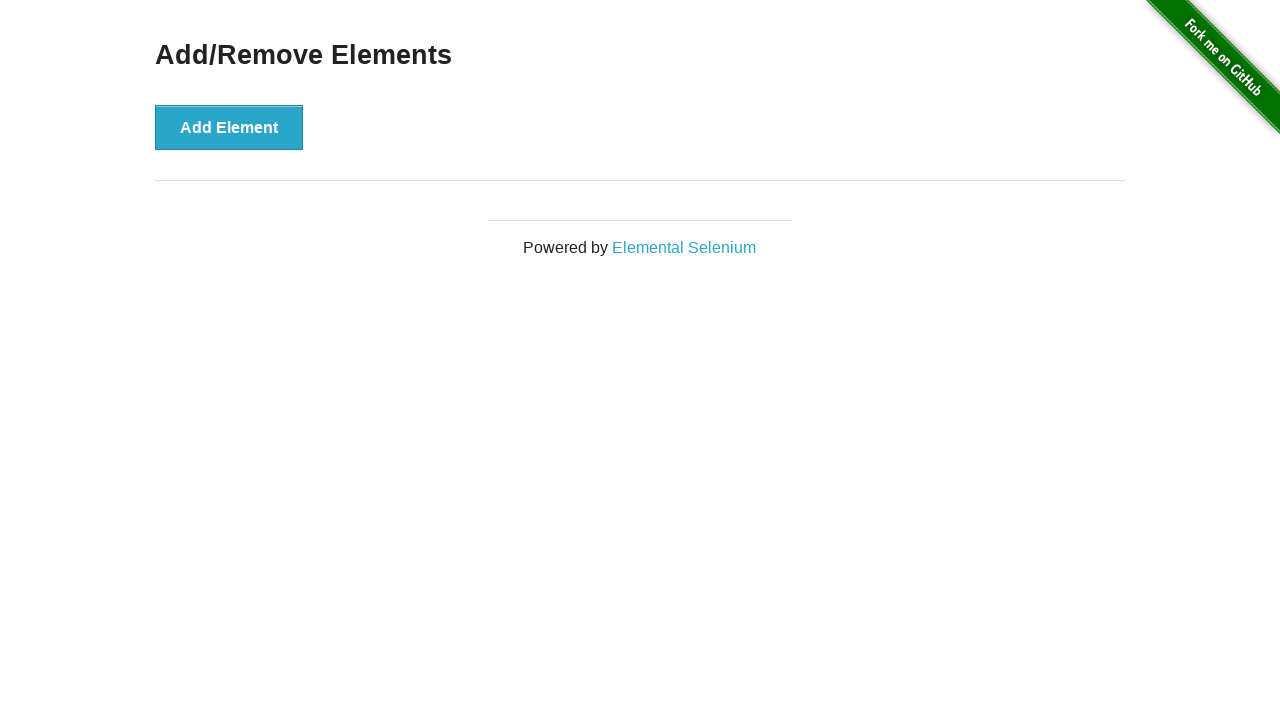

Clicked the 'Add Element' button to dynamically add a new Delete button at (229, 127) on xpath=//*[@id="content"]/div/button
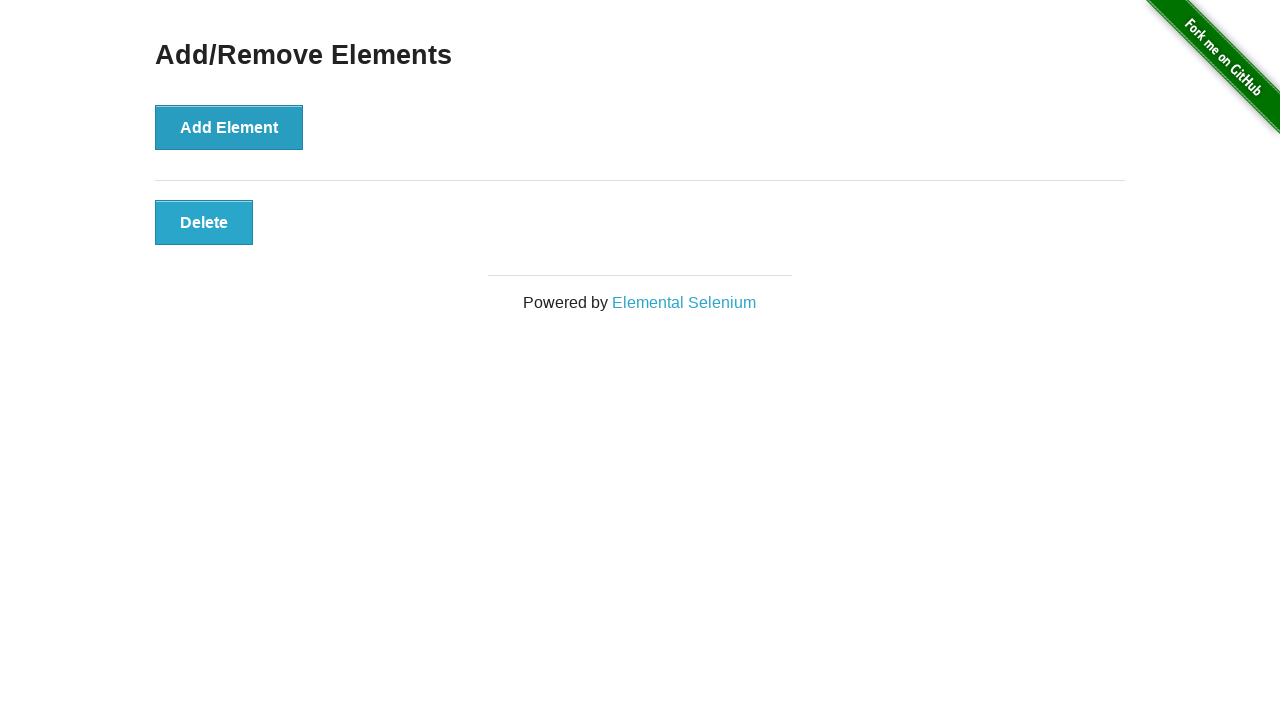

Delete button appeared on the page after adding element
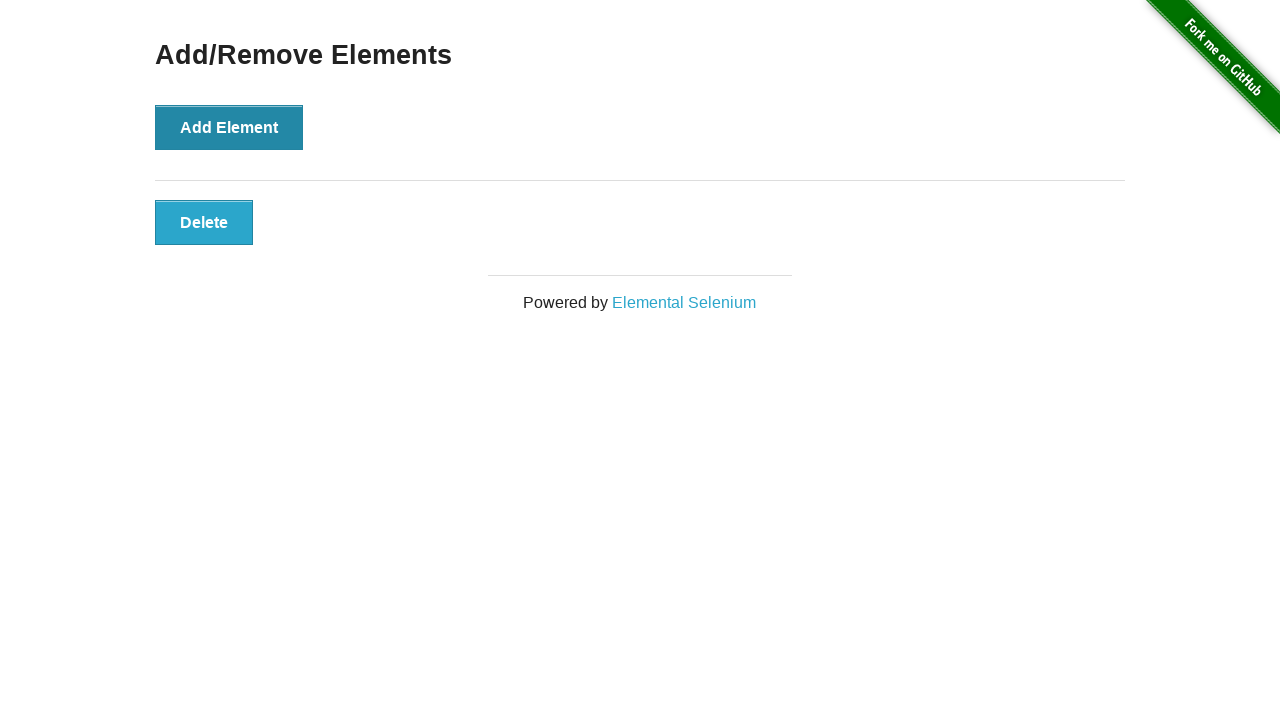

Retrieved text of newly added button: 'Delete'
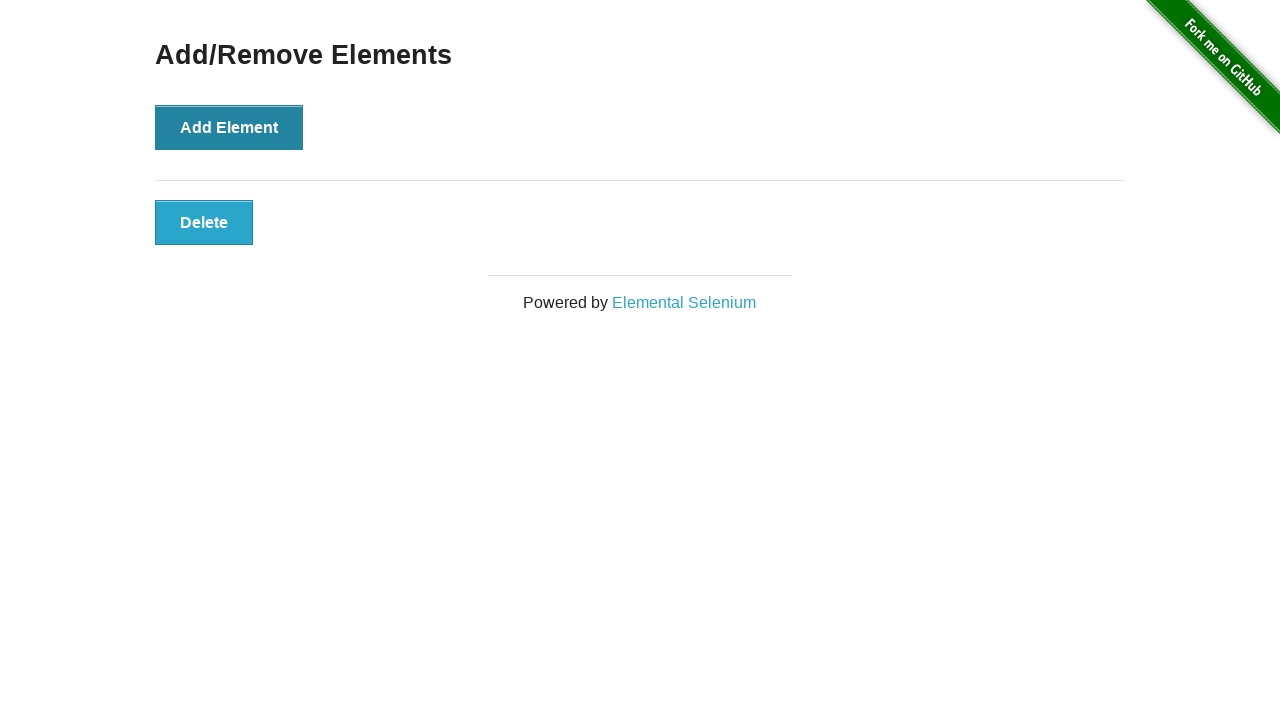

Clicked the Delete button to remove the dynamically added element at (204, 222) on xpath=//*[@id="elements"]/button
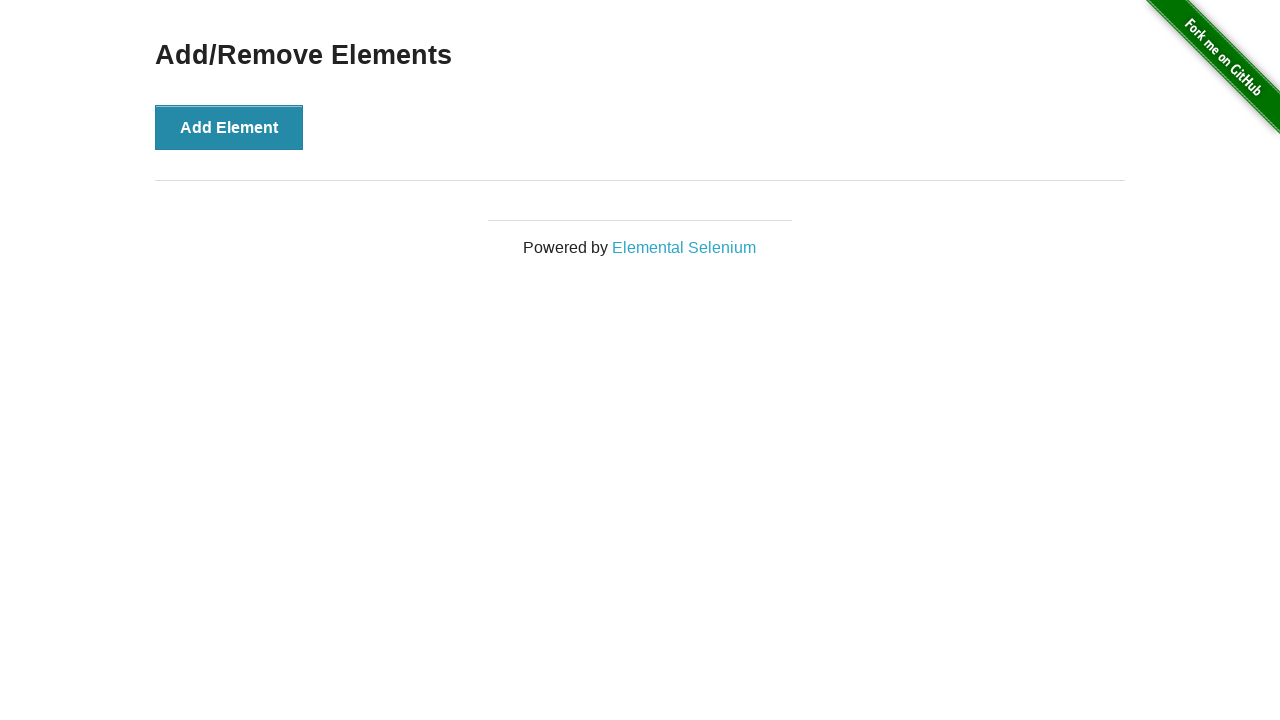

Verified that the Add Element button is still present after deletion
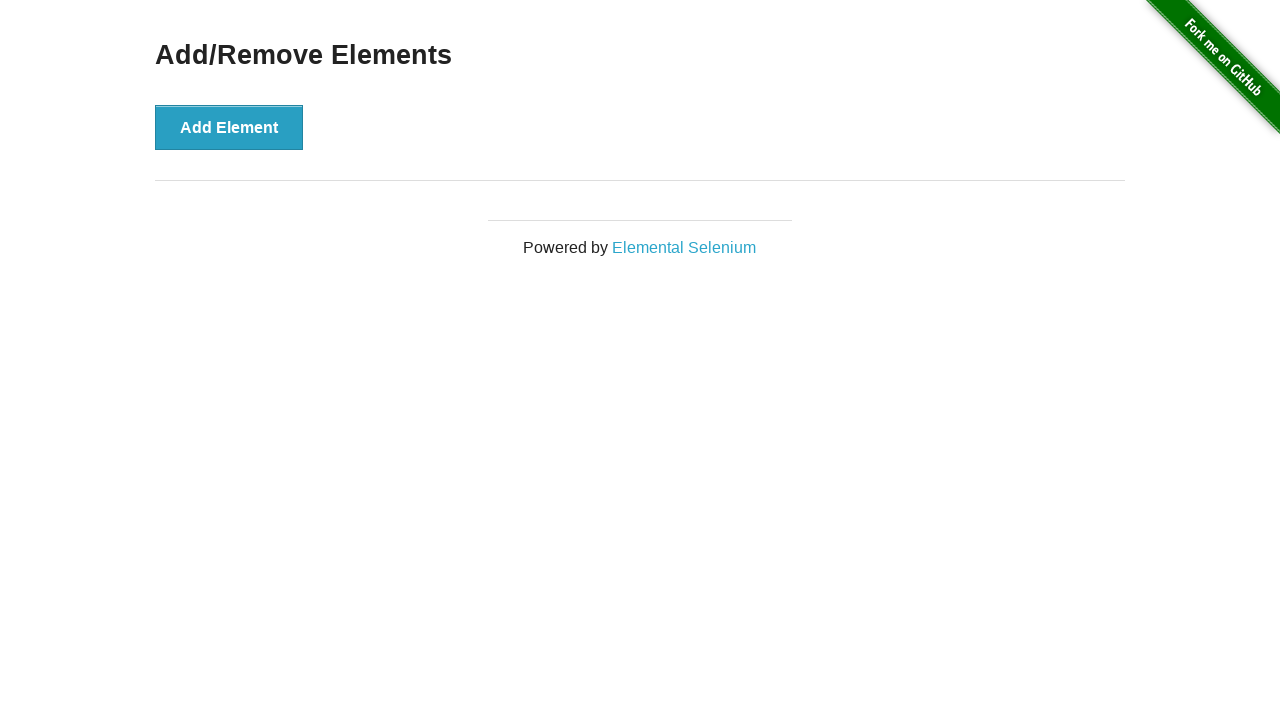

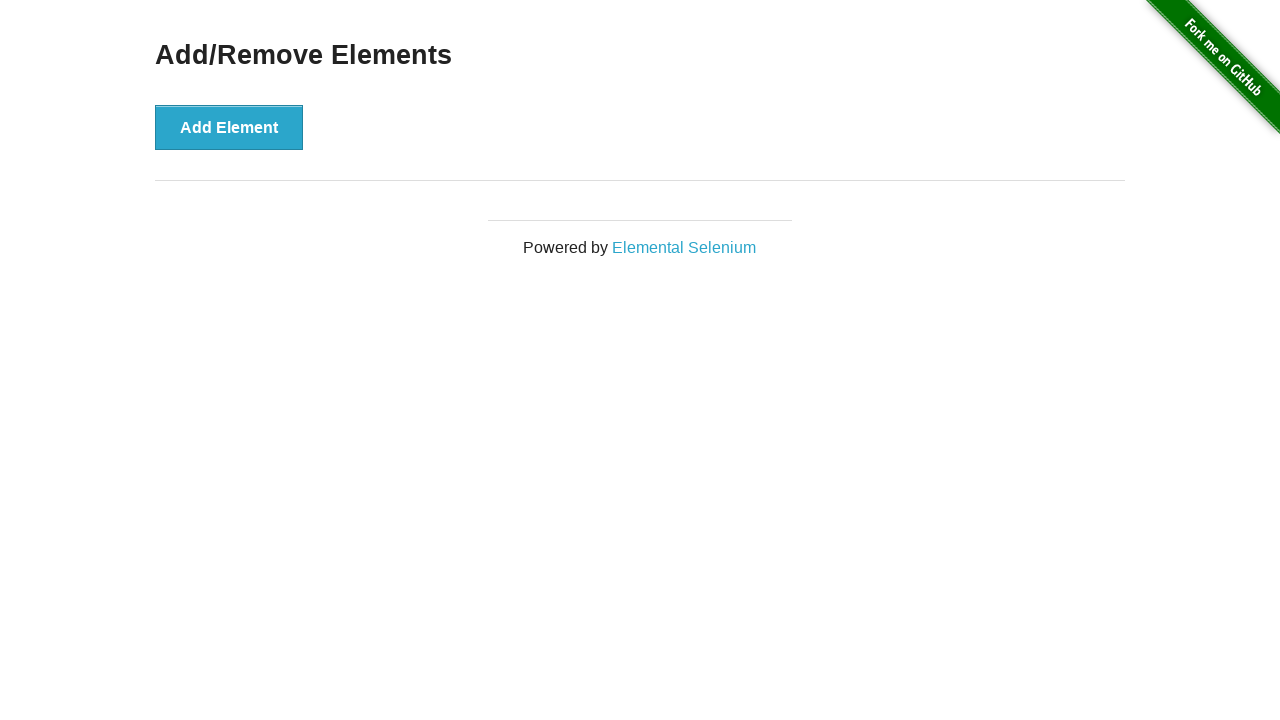